Tests a basic form with text inputs, radio buttons, checkboxes, and submit/clear buttons on a tutorial page. Fills name fields, selects gender, toggles language checkboxes, submits the form, and then clears it.

Starting URL: https://www.hyrtutorials.com/p/basic-controls.html

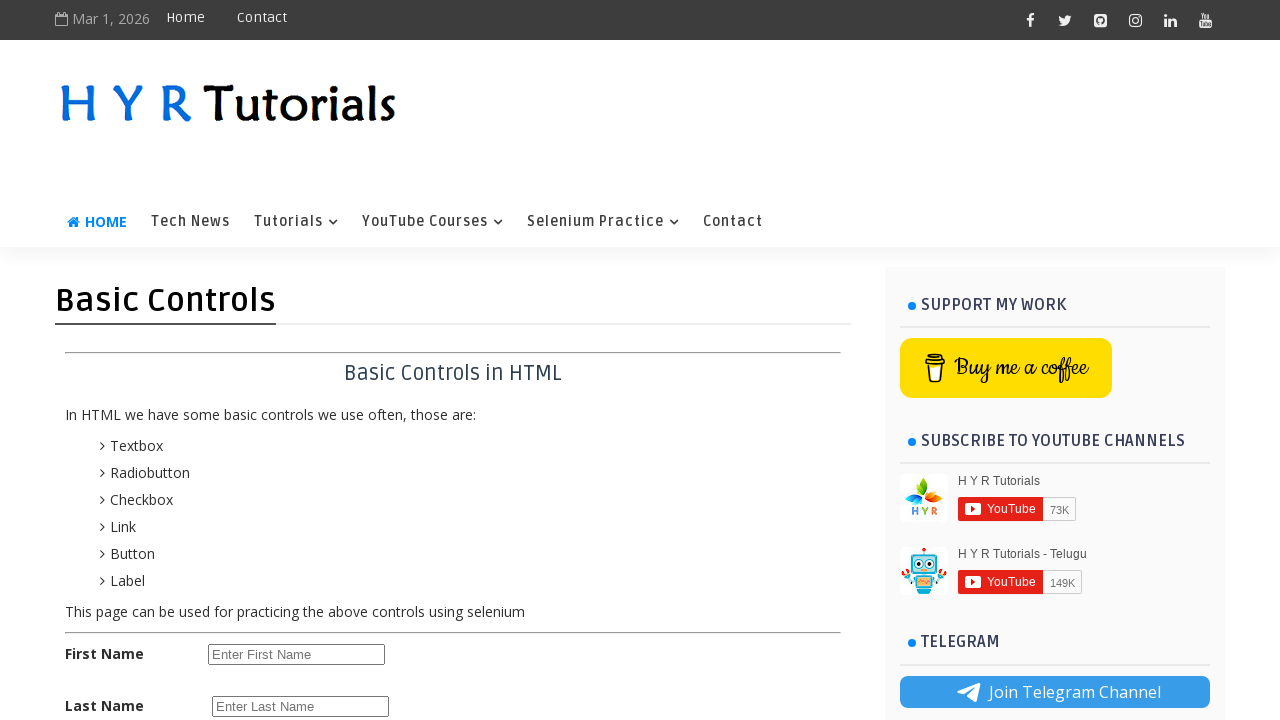

Filled first name field with 'Jp' on #firstName
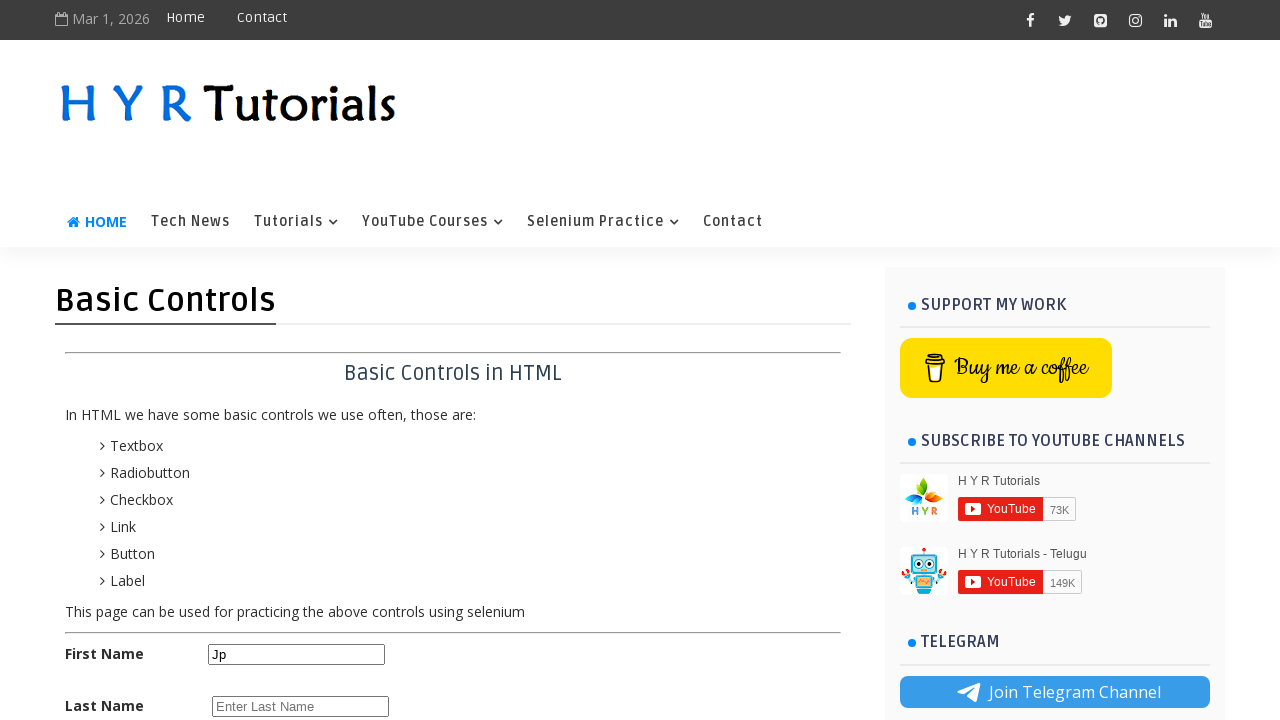

Filled last name field with 'reddy' on #lastName
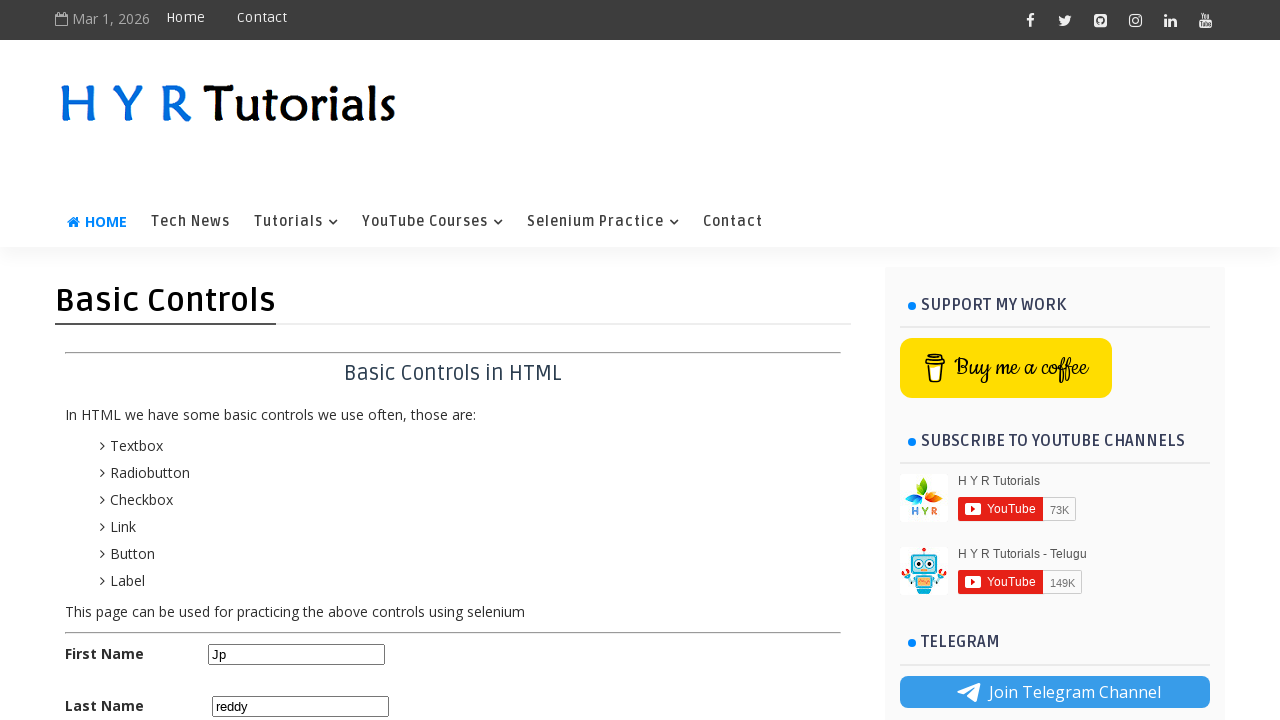

Selected female radio button at (286, 426) on #femalerb
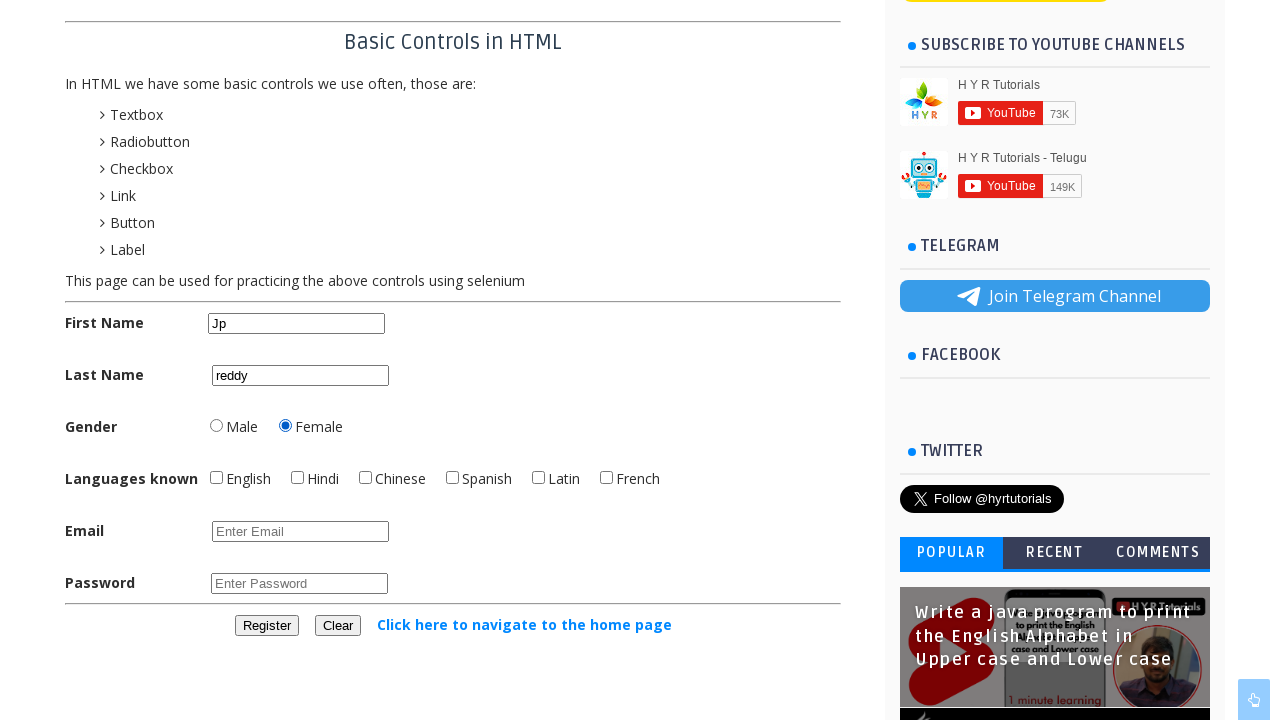

Checked English language checkbox at (216, 478) on #englishchbx
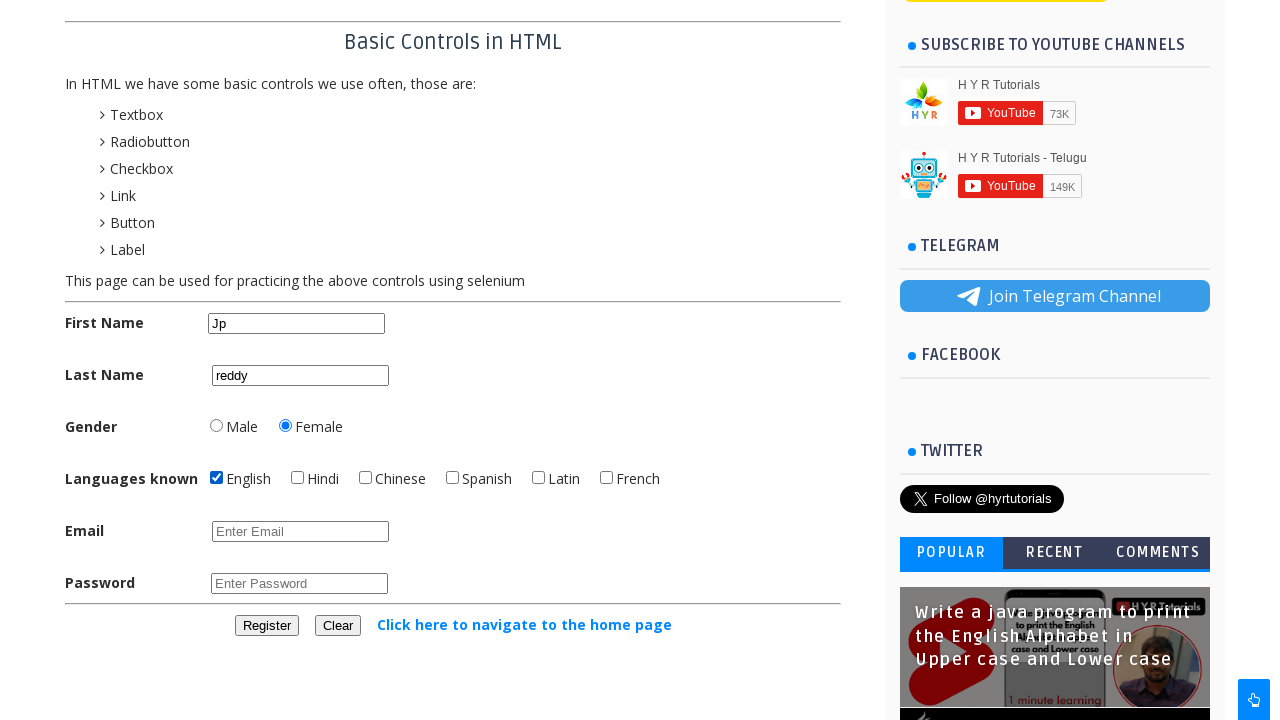

Checked Hindi language checkbox at (298, 478) on #hindichbx
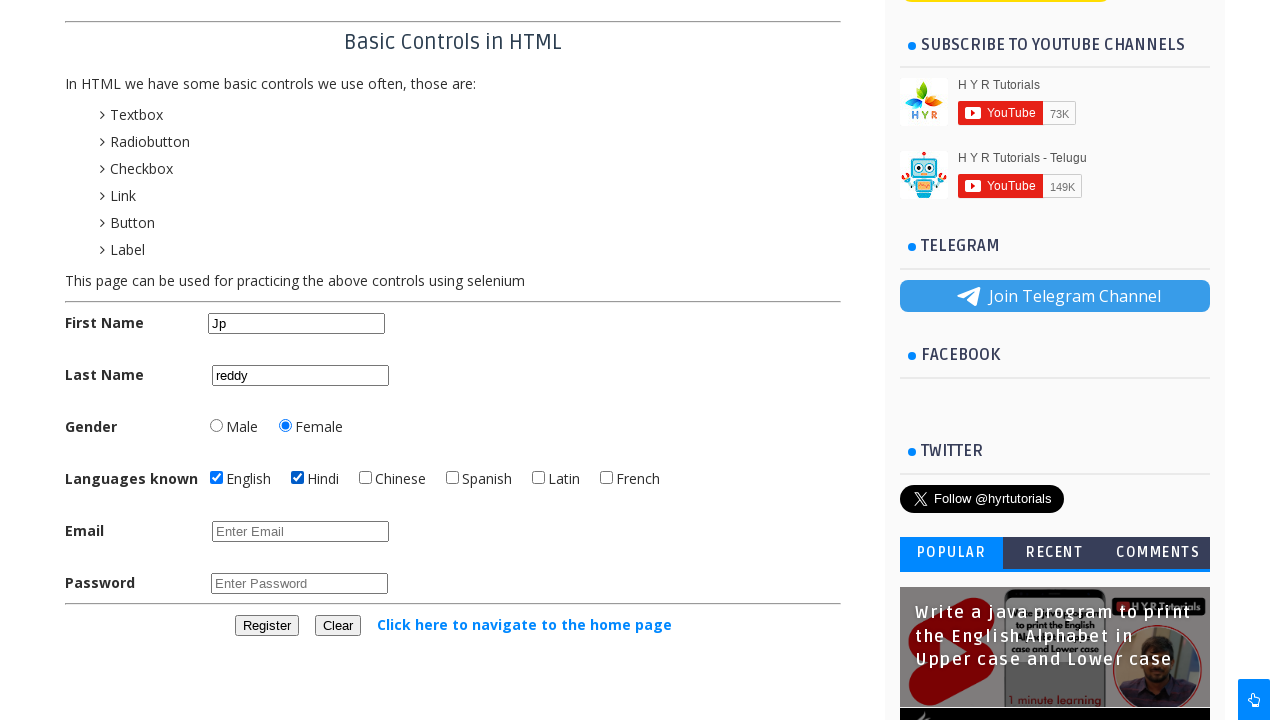

Checked French language checkbox at (606, 478) on #frenchchbx
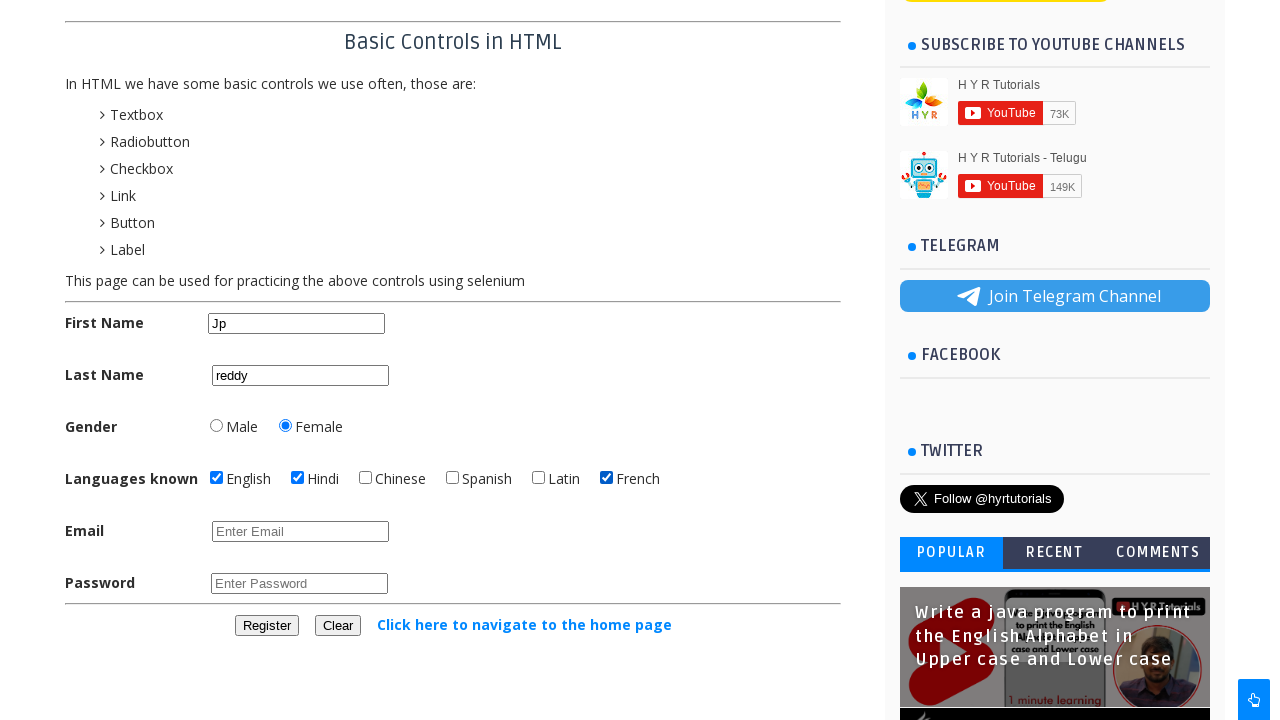

Unchecked Hindi language checkbox at (298, 478) on #hindichbx
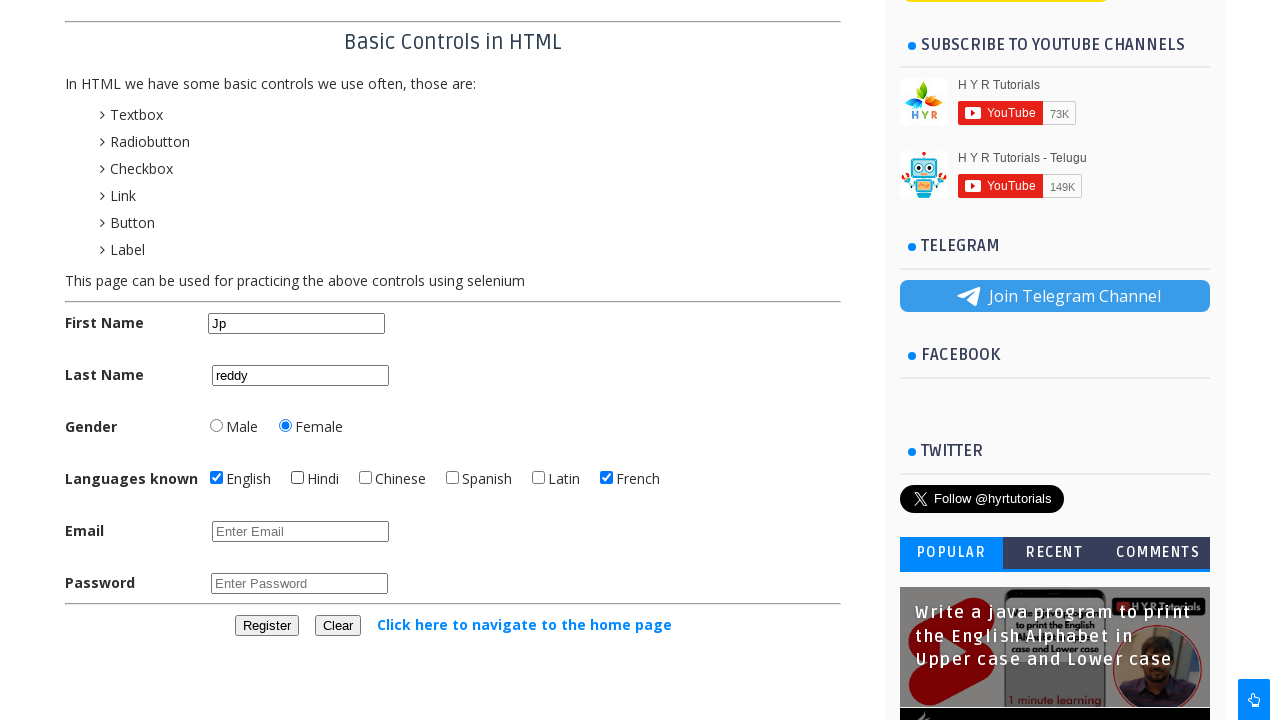

Clicked register button to submit form at (266, 626) on #registerbtn
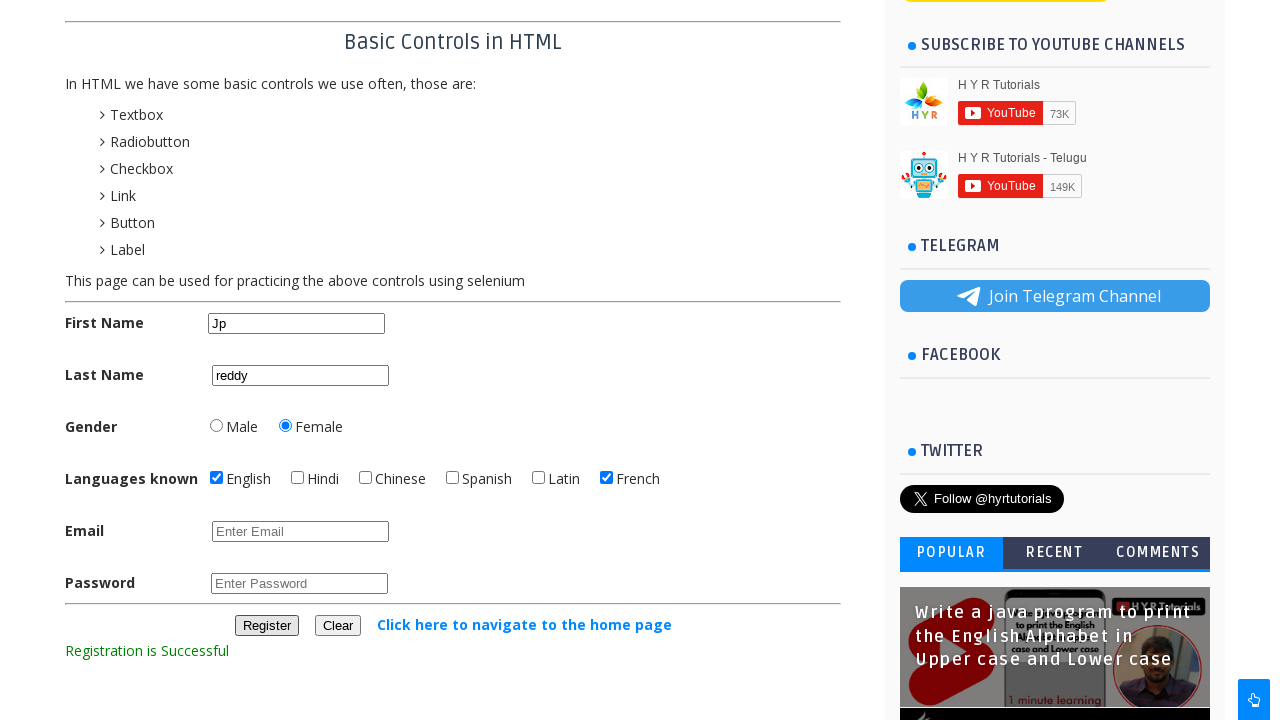

Confirmation message appeared after form submission
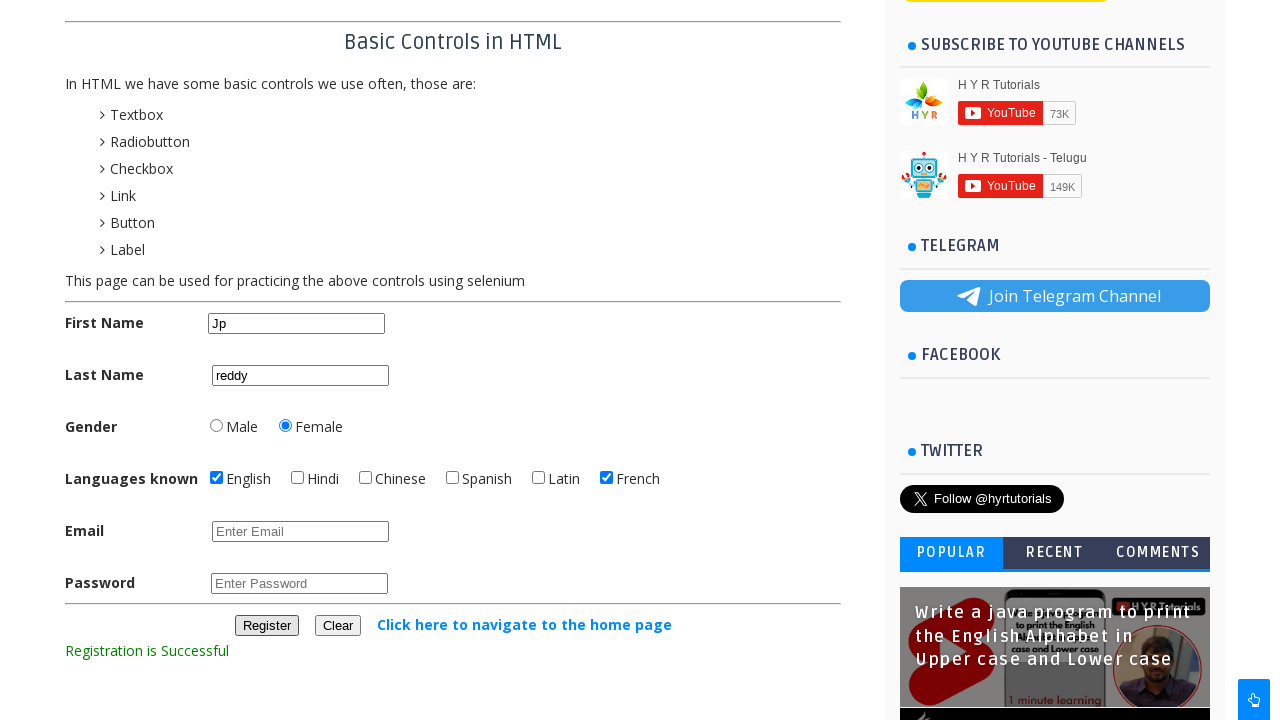

Clicked clear button to reset form at (338, 626) on #clearbtn
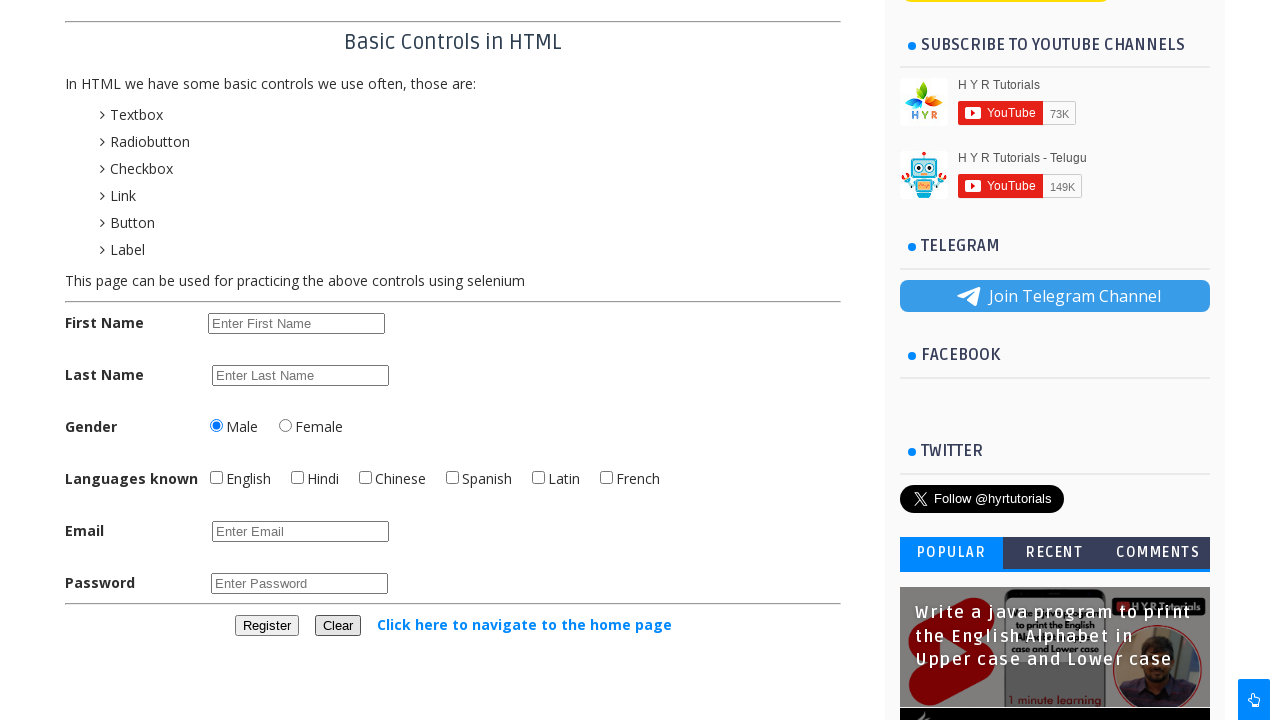

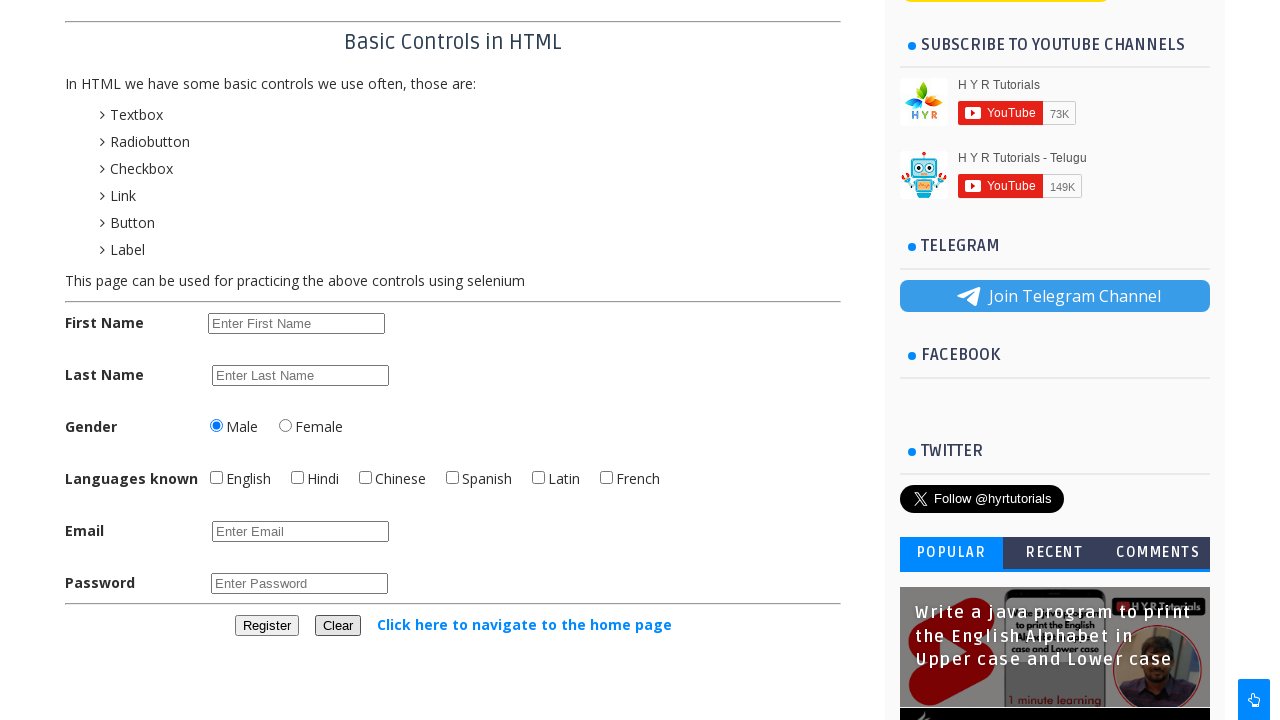